Tests the Text Box form by filling in name, email, current address, and permanent address fields, then submitting and verifying the output

Starting URL: https://demoqa.com

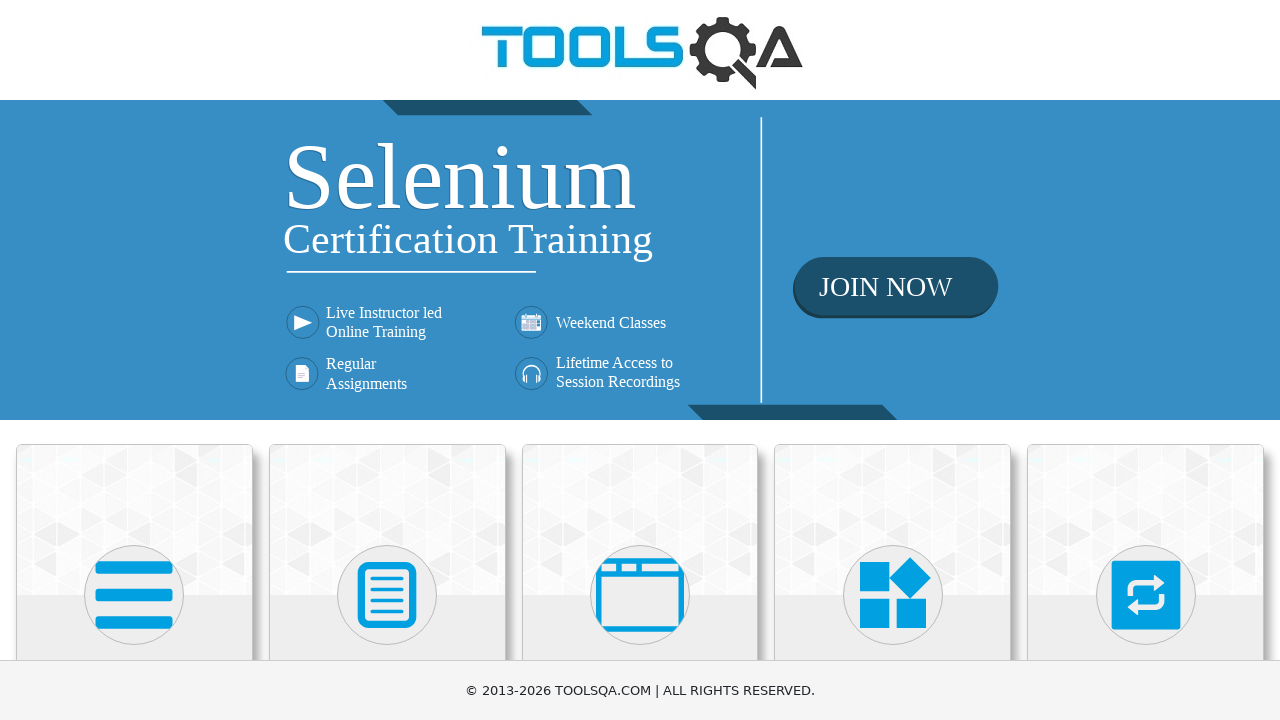

Clicked on Elements card at (134, 520) on xpath=//div[1][@class='card mt-4 top-card']
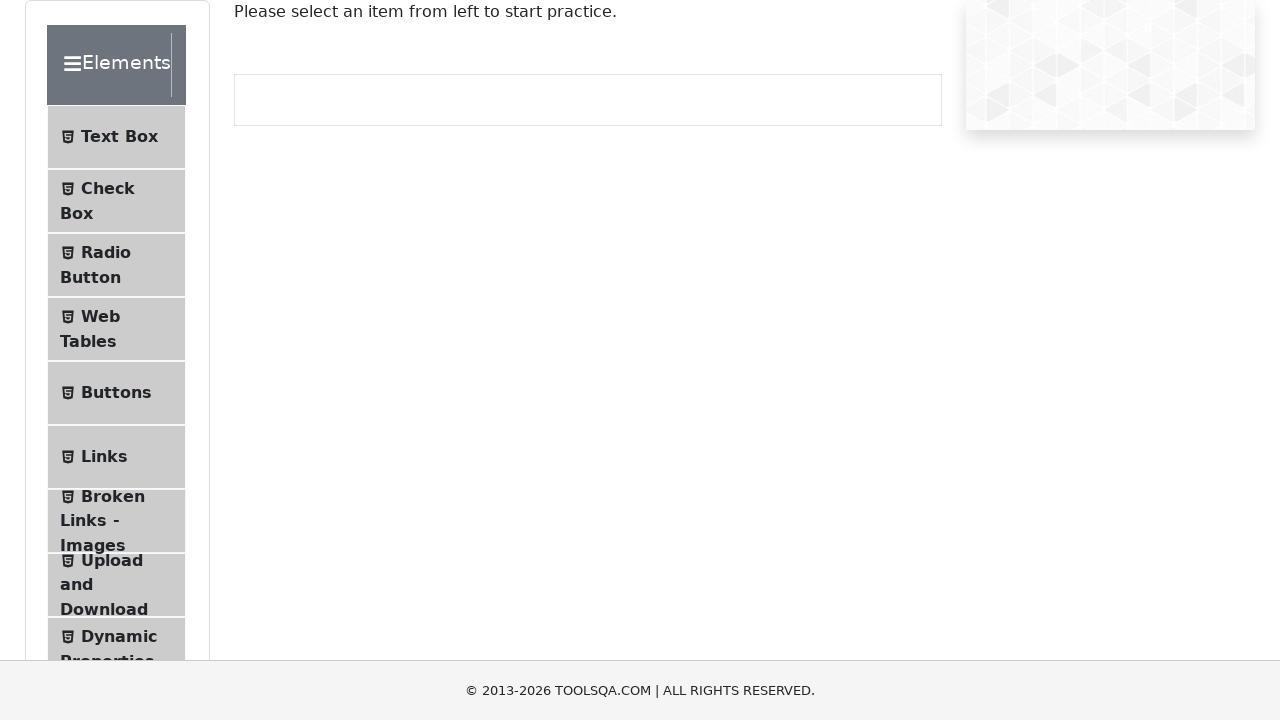

Clicked on Text Box menu item at (116, 137) on #item-0
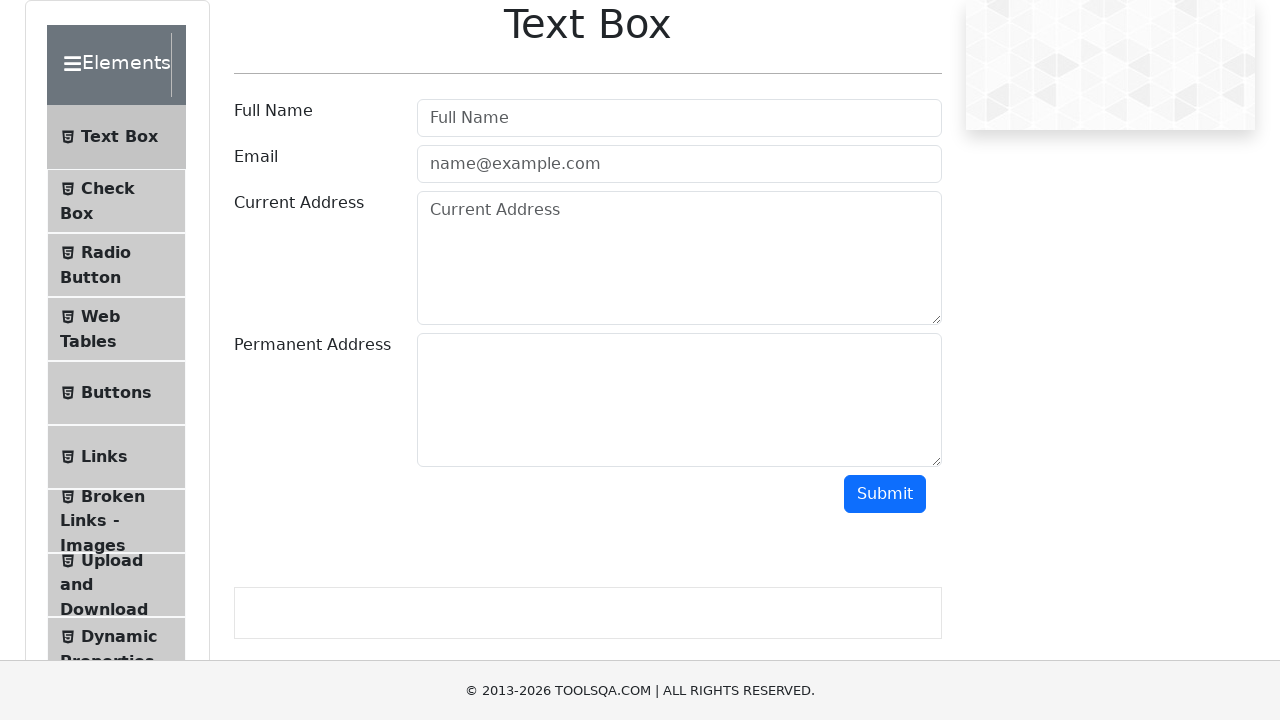

Filled name field with 'Marcus Thompson' on #userName
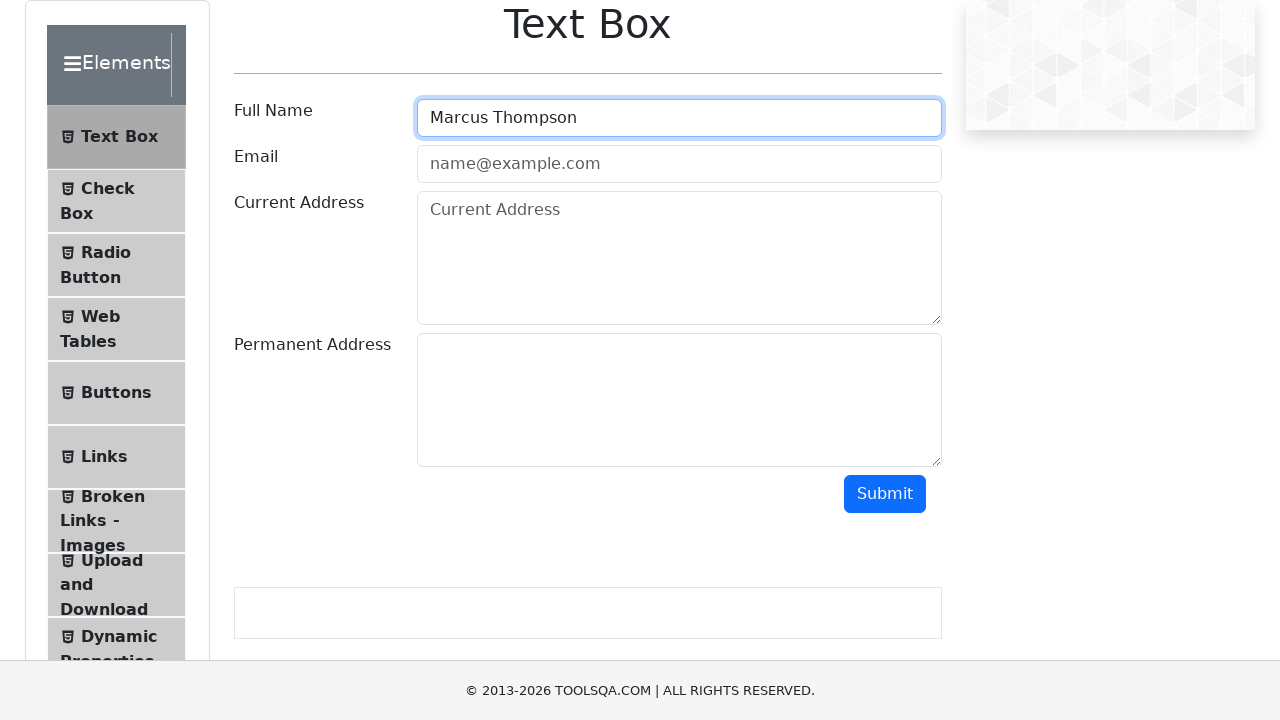

Filled email field with 'marcus.thompson@example.com' on #userEmail
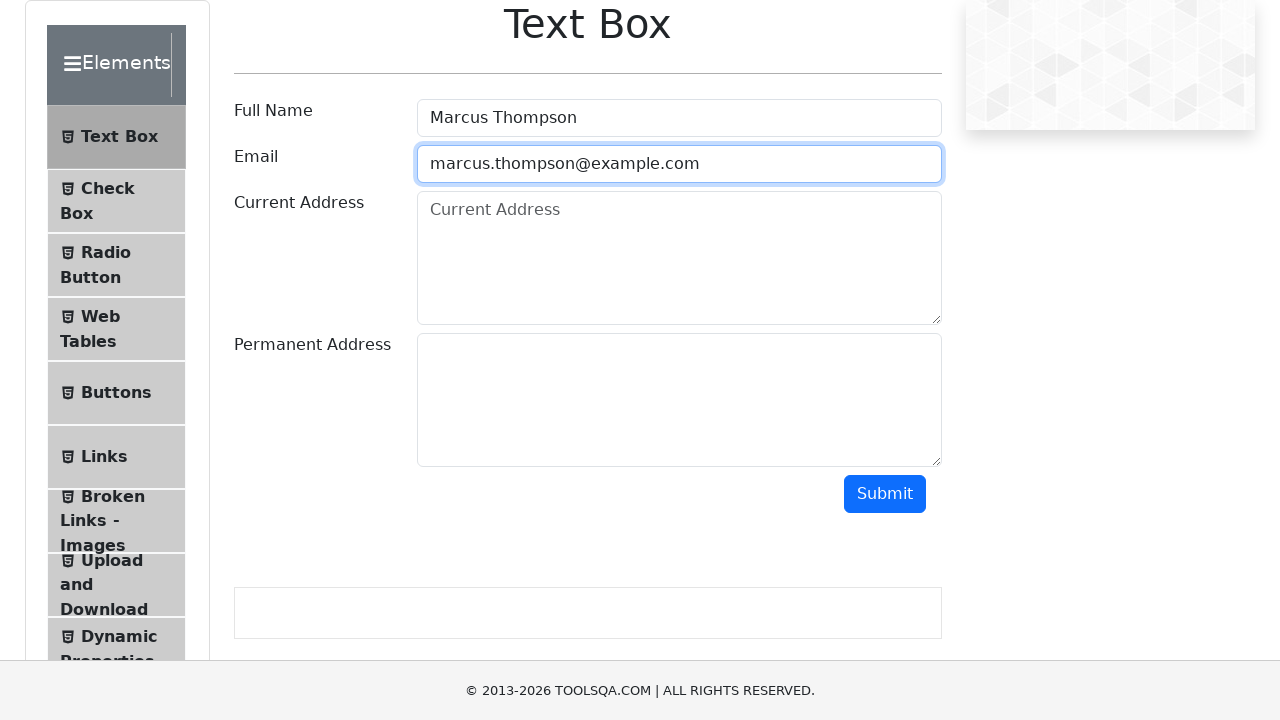

Filled current address field with '123 Main Street, Apt 4B' on #currentAddress
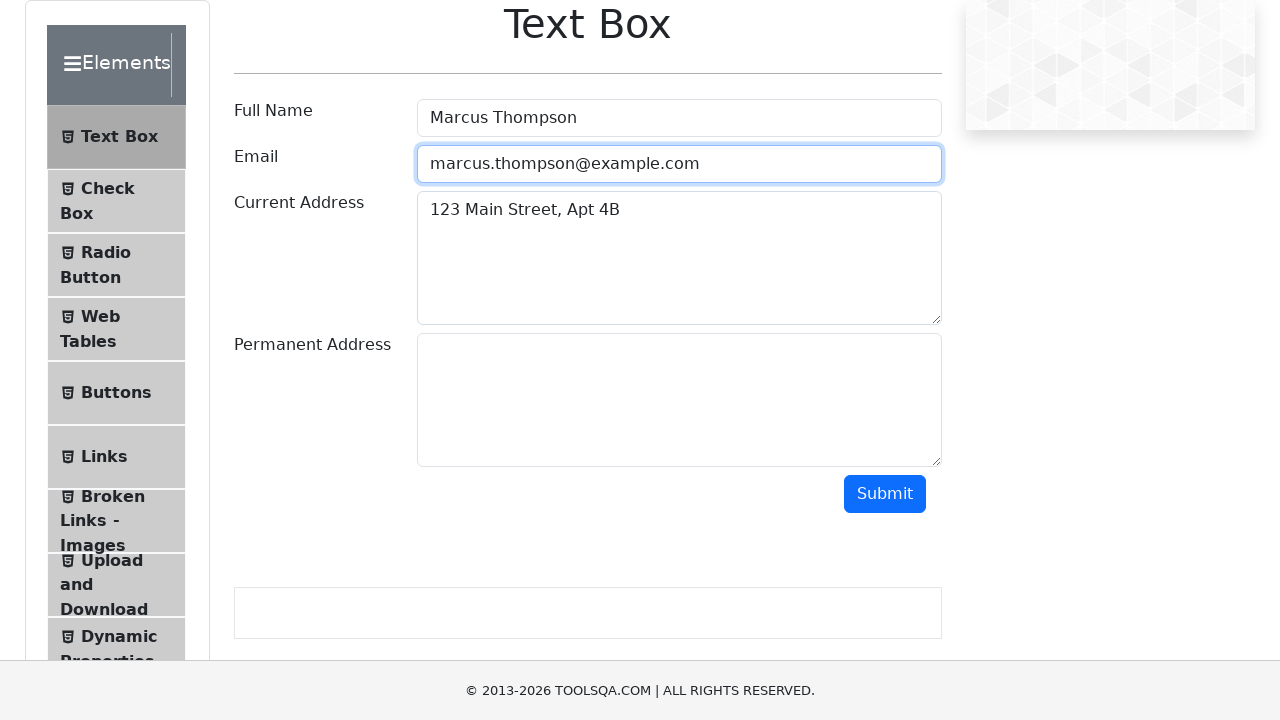

Filled permanent address field with '456 Oak Avenue, Suite 100' on #permanentAddress
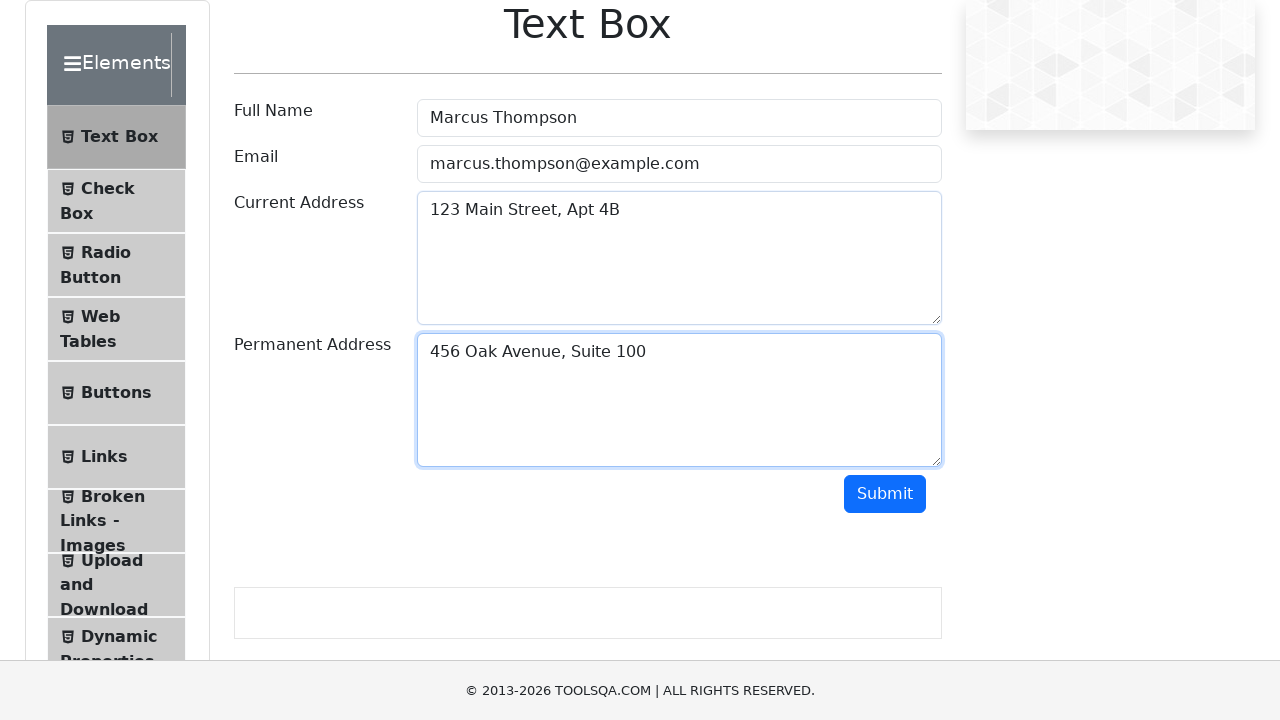

Clicked submit button to submit the form at (885, 494) on #submit
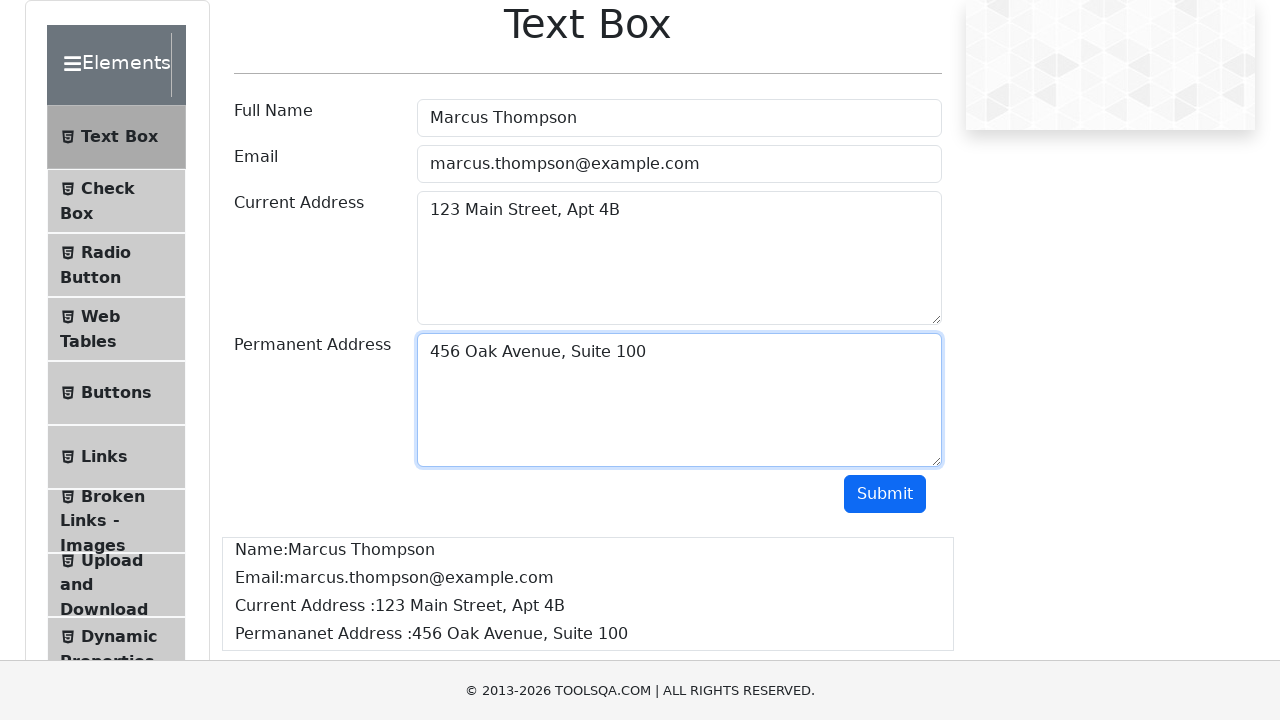

Verified email output is displayed on the page
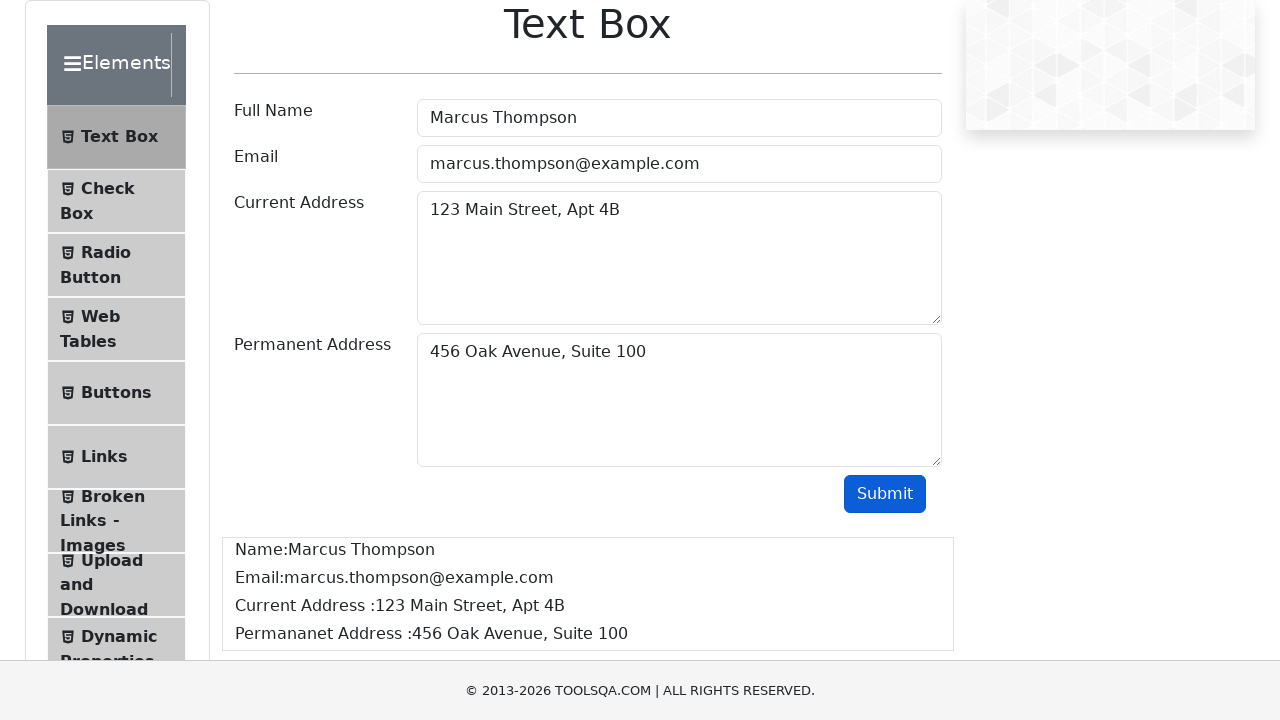

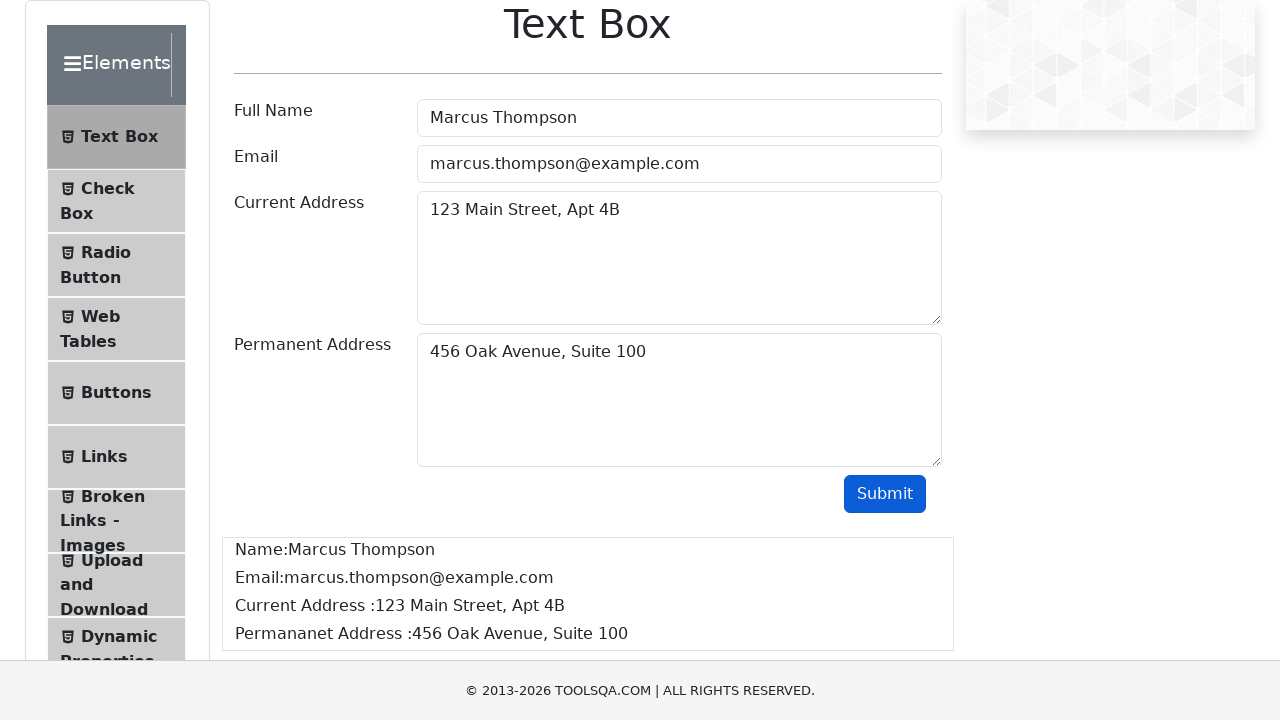